Tests checkbox removal functionality by clicking the remove button and verifying the checkbox disappears and a confirmation message appears

Starting URL: https://the-internet.herokuapp.com/dynamic_controls

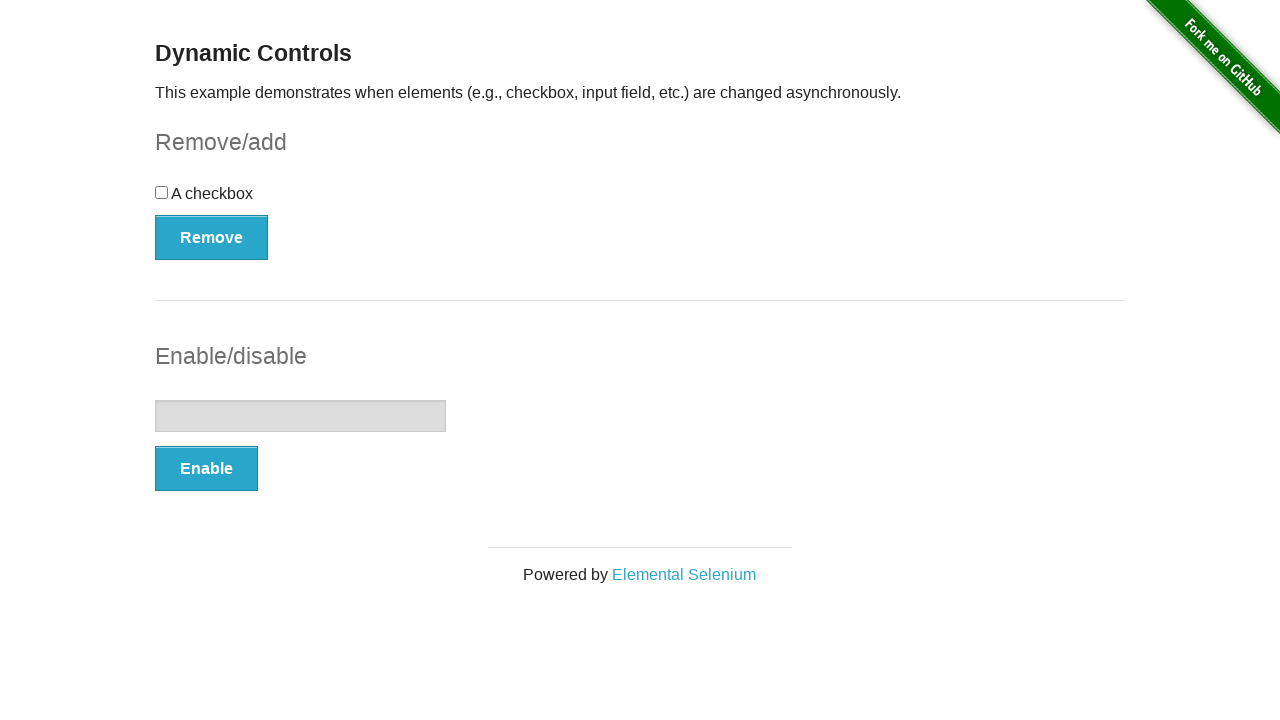

Clicked the Remove button to toggle checkbox at (212, 237) on button[onclick='swapCheckbox()']
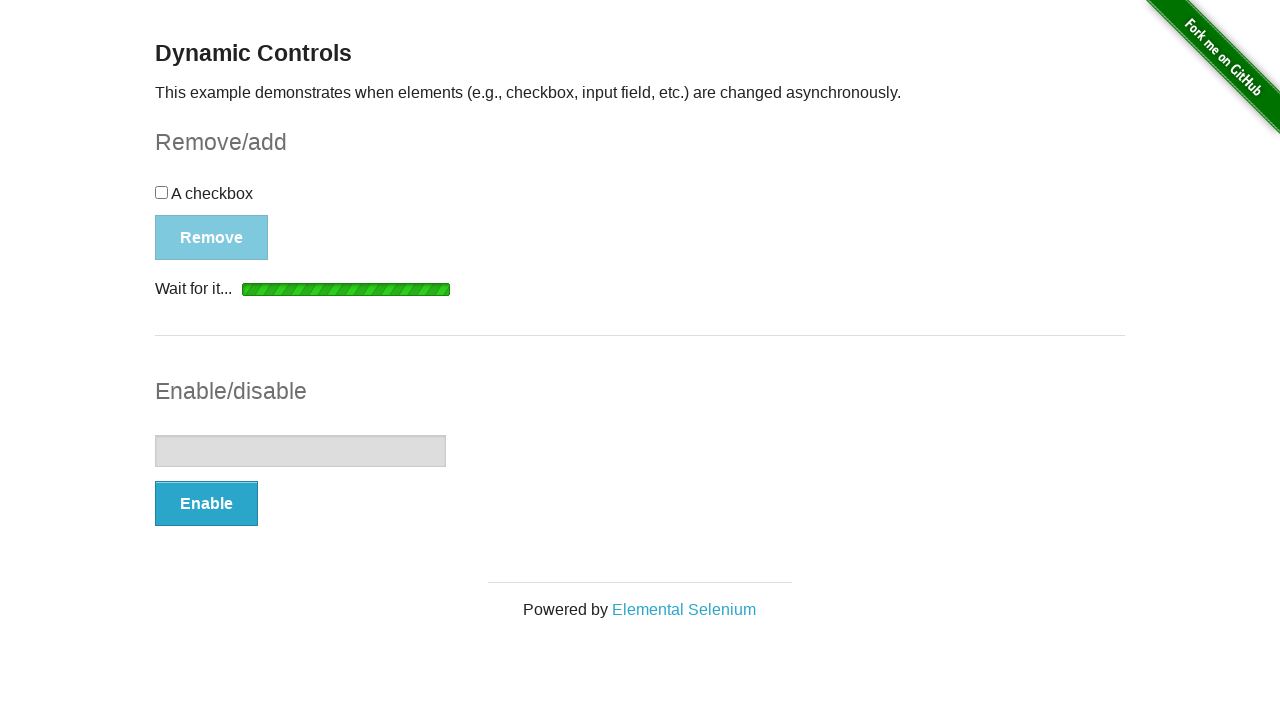

Confirmation message appeared
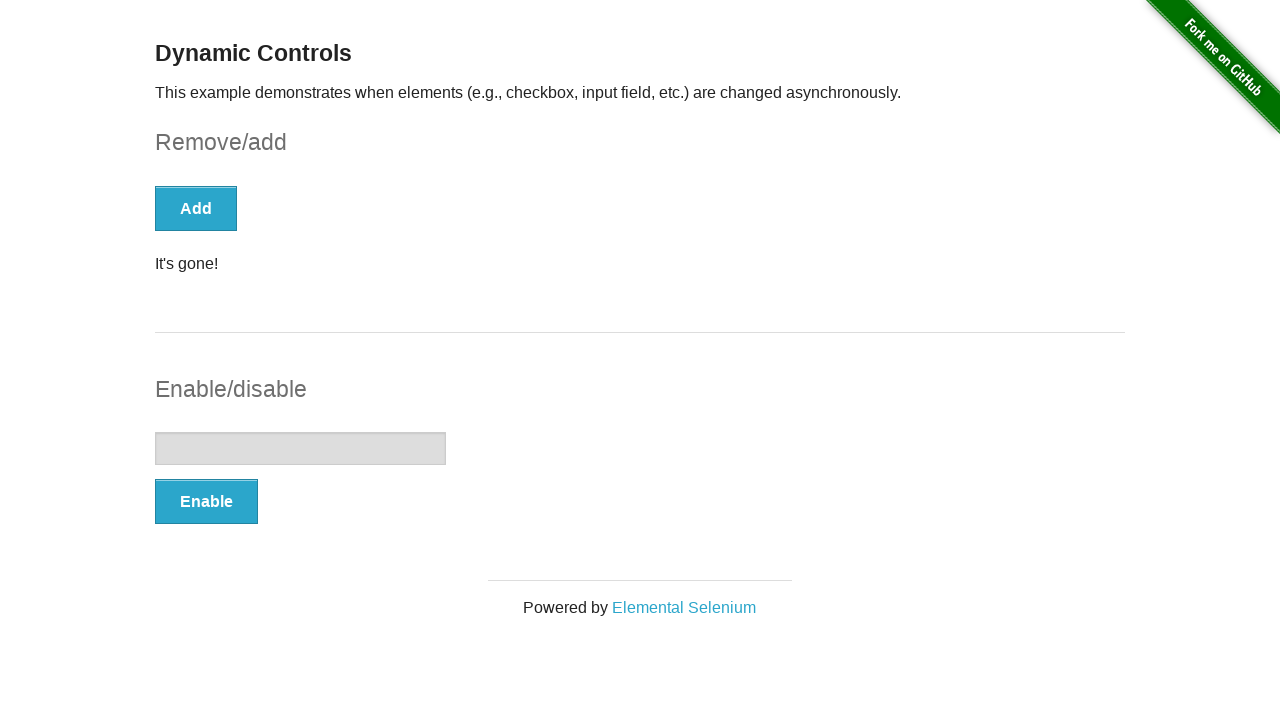

Verified checkbox disappeared from DOM
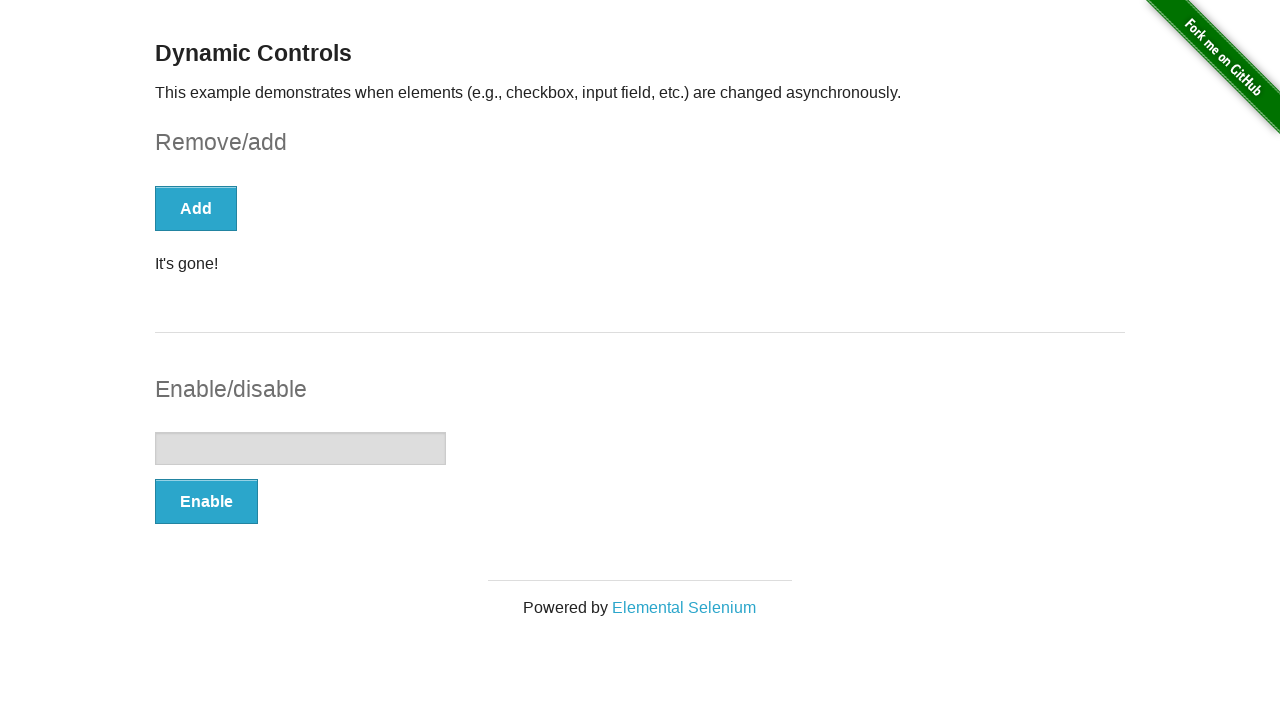

Confirmed 'It's gone!' message is displayed
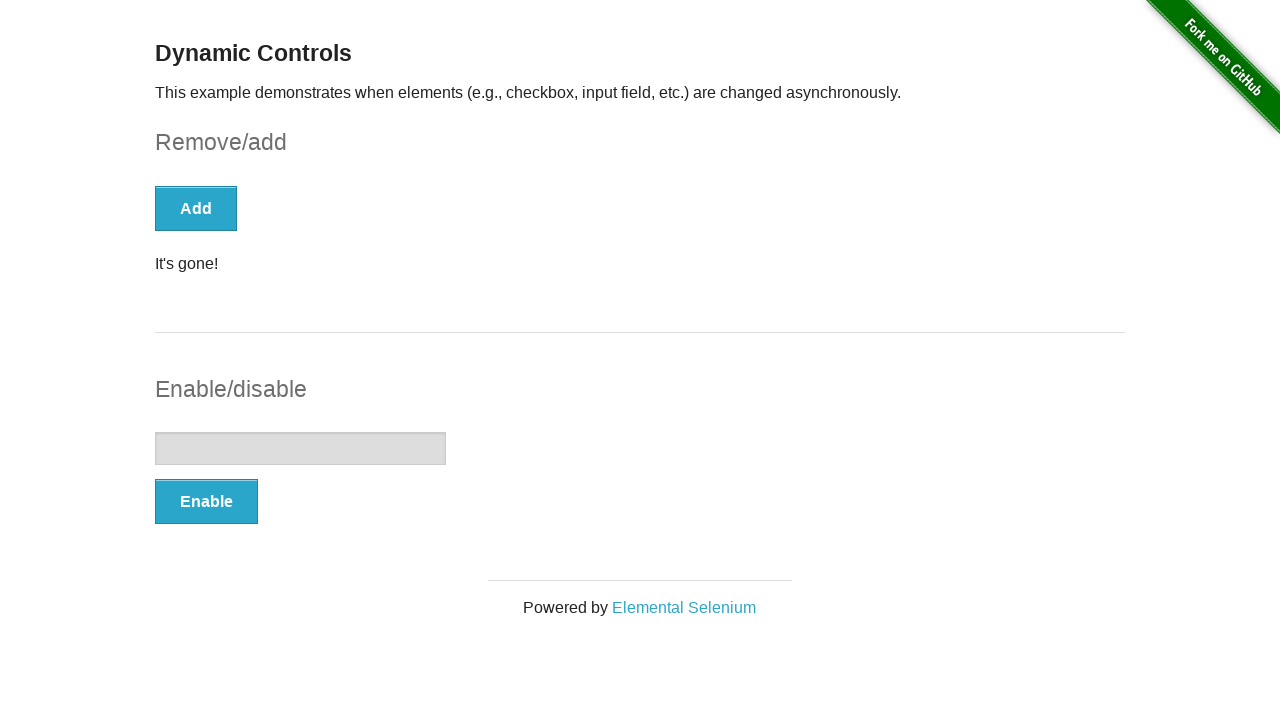

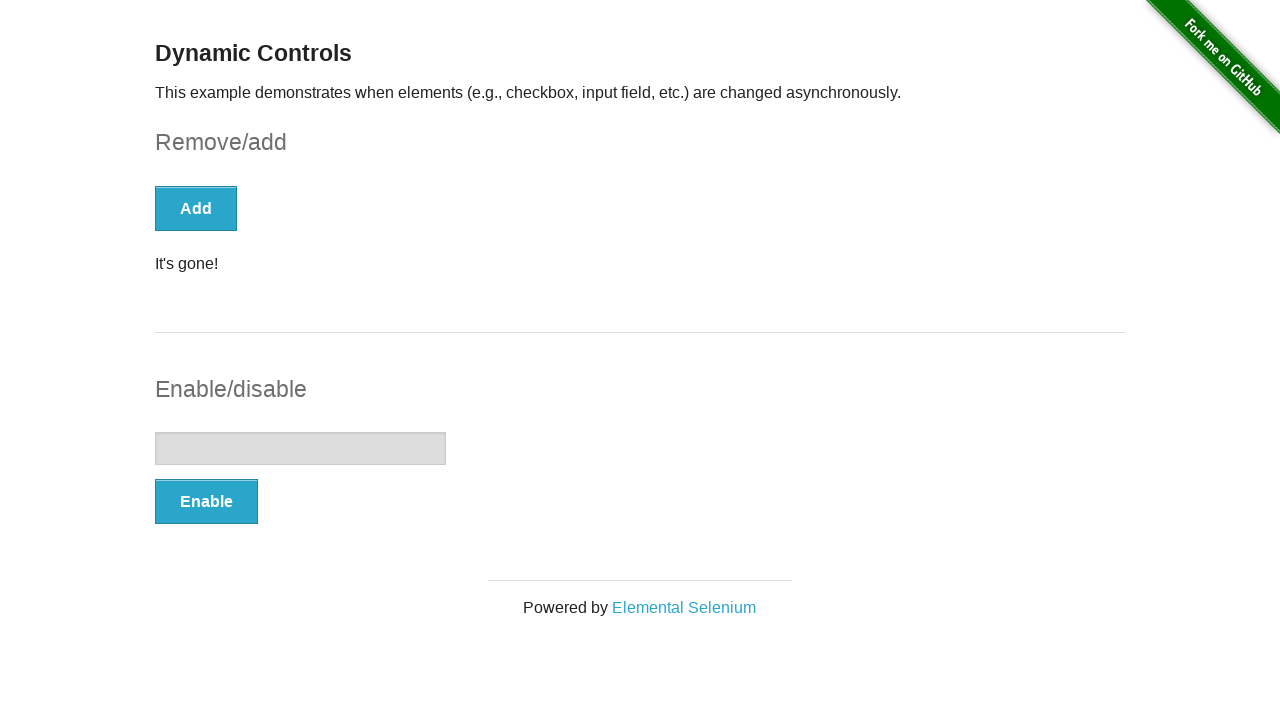